Tests filling only the first chapter text area, submitting, and verifying the result shows only that chapter.

Starting URL: https://www.qa-practice.com/elements/textarea/textareas

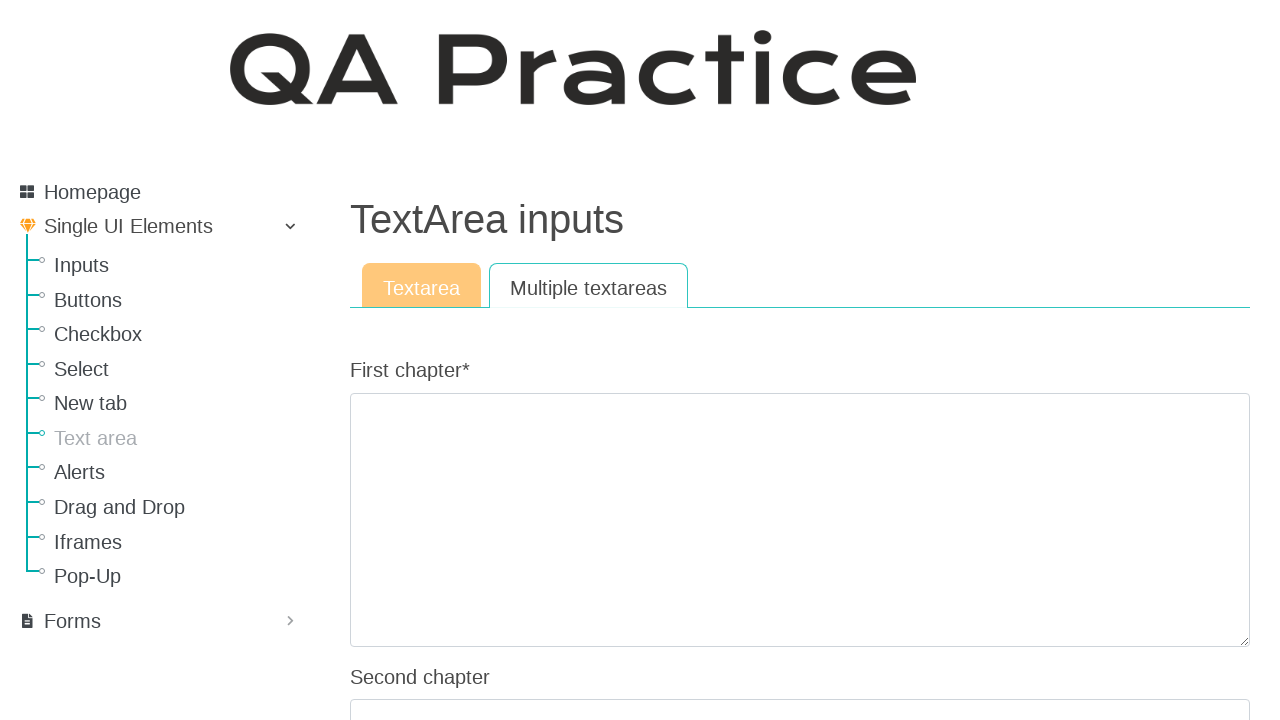

Filled first chapter text area with test text on #id_first_chapter
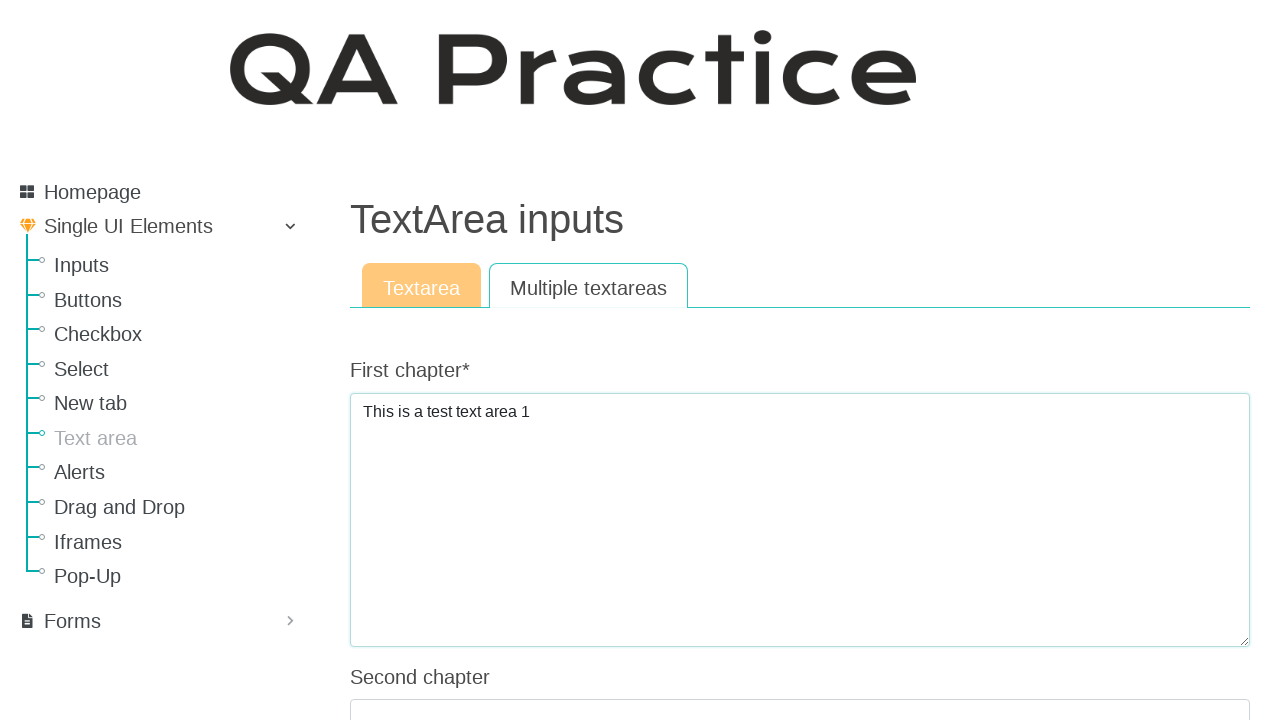

Clicked submit button at (388, 361) on #submit-id-submit
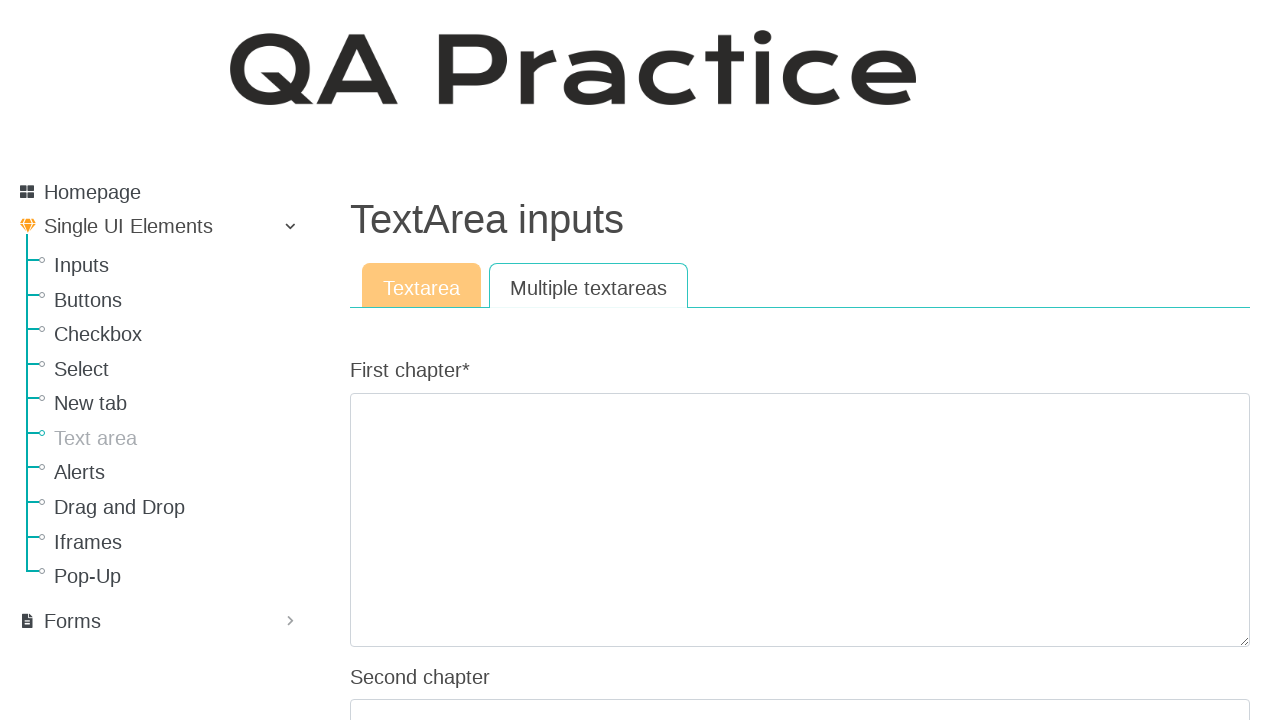

Result text appeared after submission
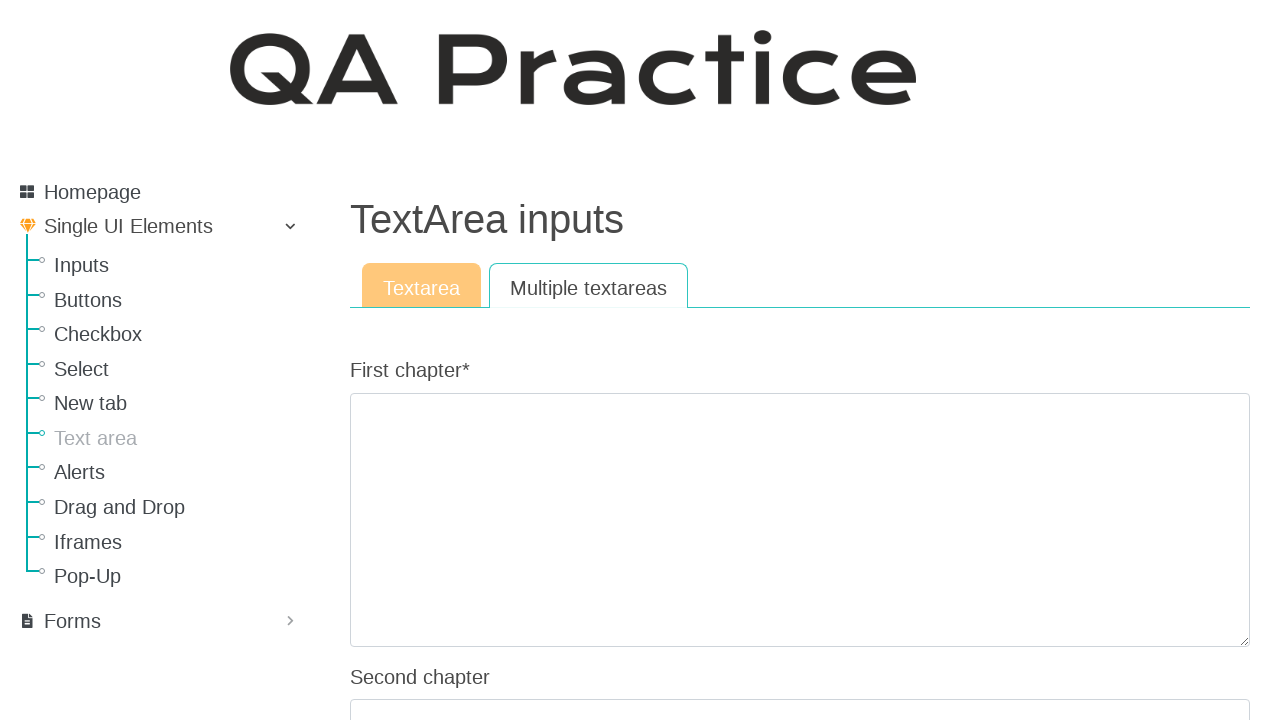

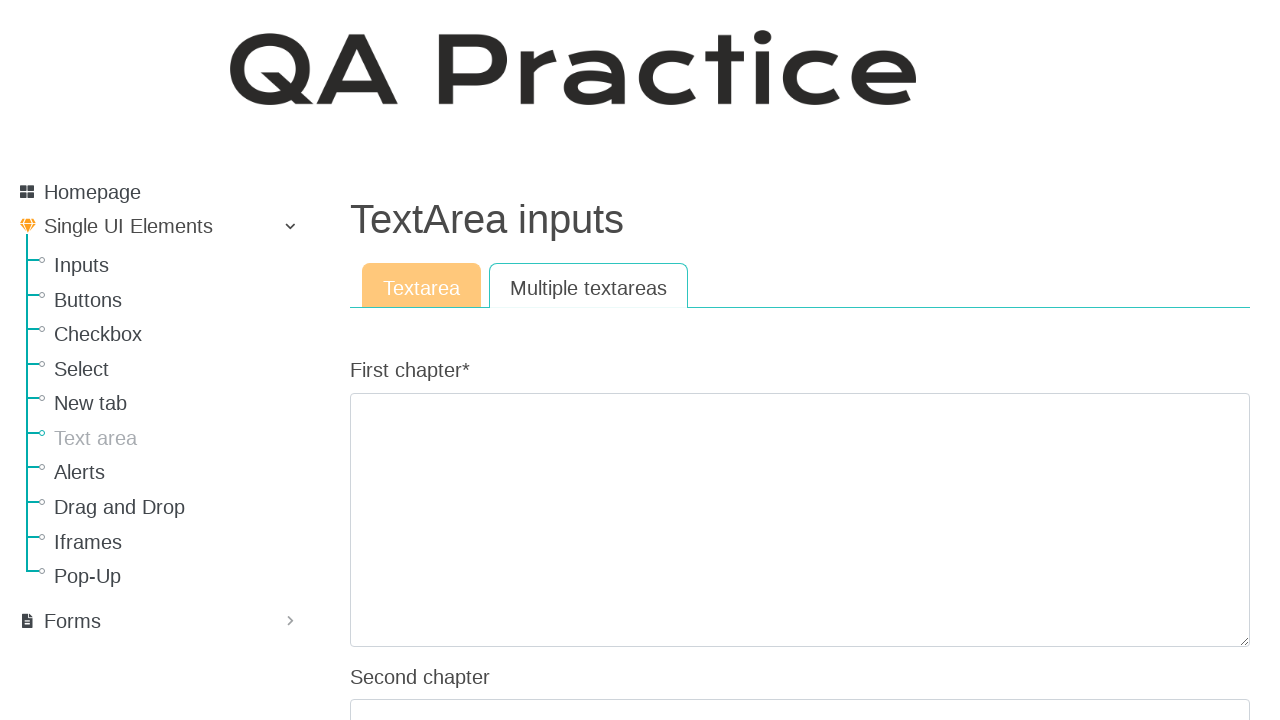